Tests dynamic content by clicking a button to add a box element and verifying its CSS color property

Starting URL: https://www.selenium.dev/selenium/web/dynamic.html

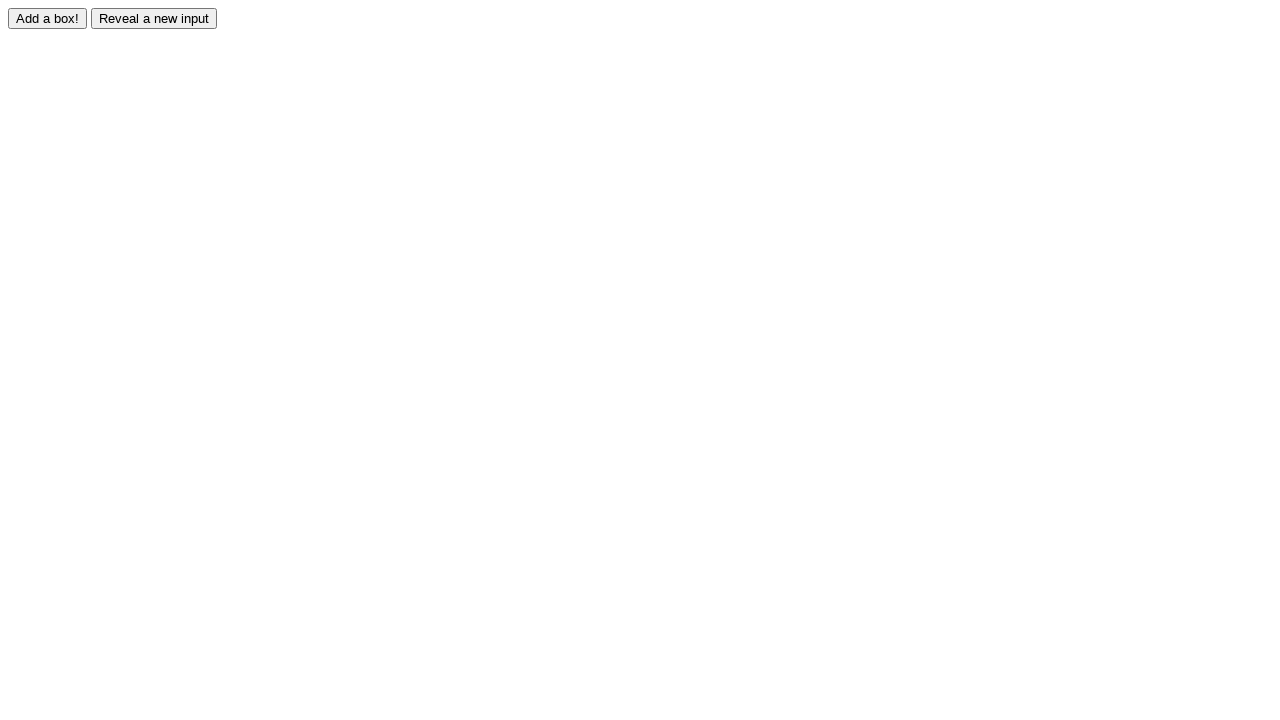

Clicked the adder button to dynamically add a box element at (48, 18) on #adder
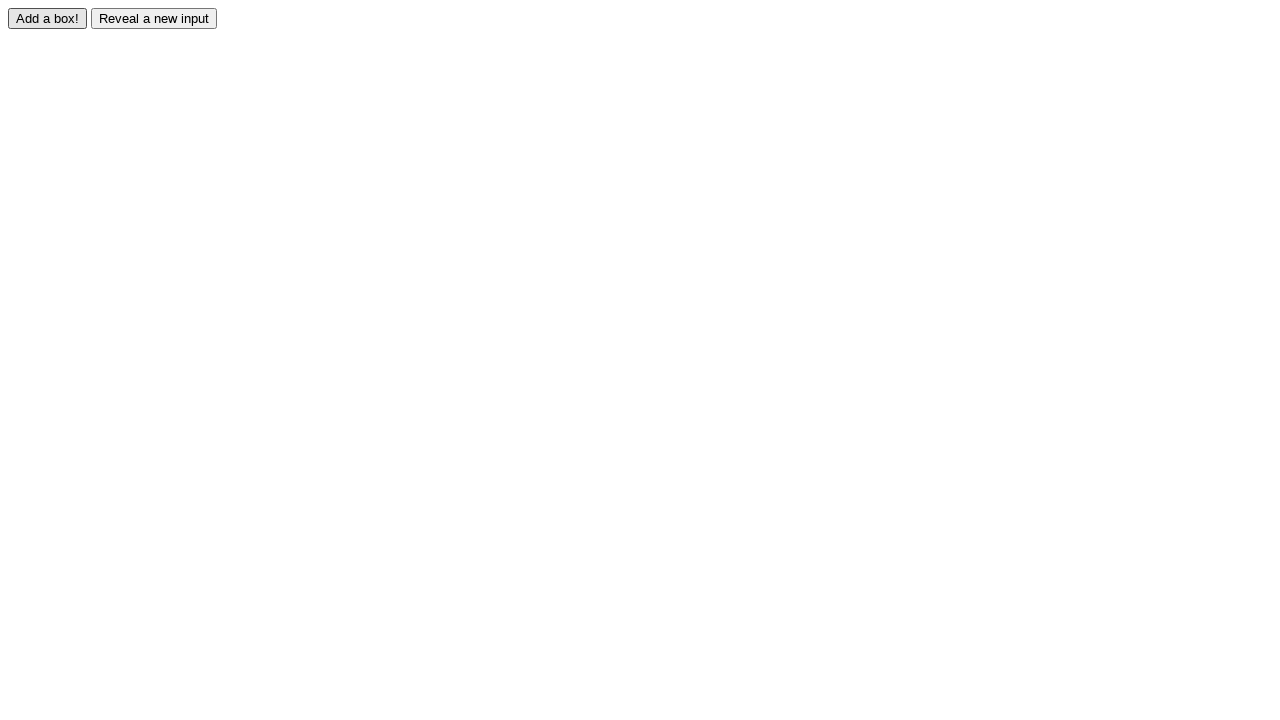

Box element #box0 appeared after clicking adder button
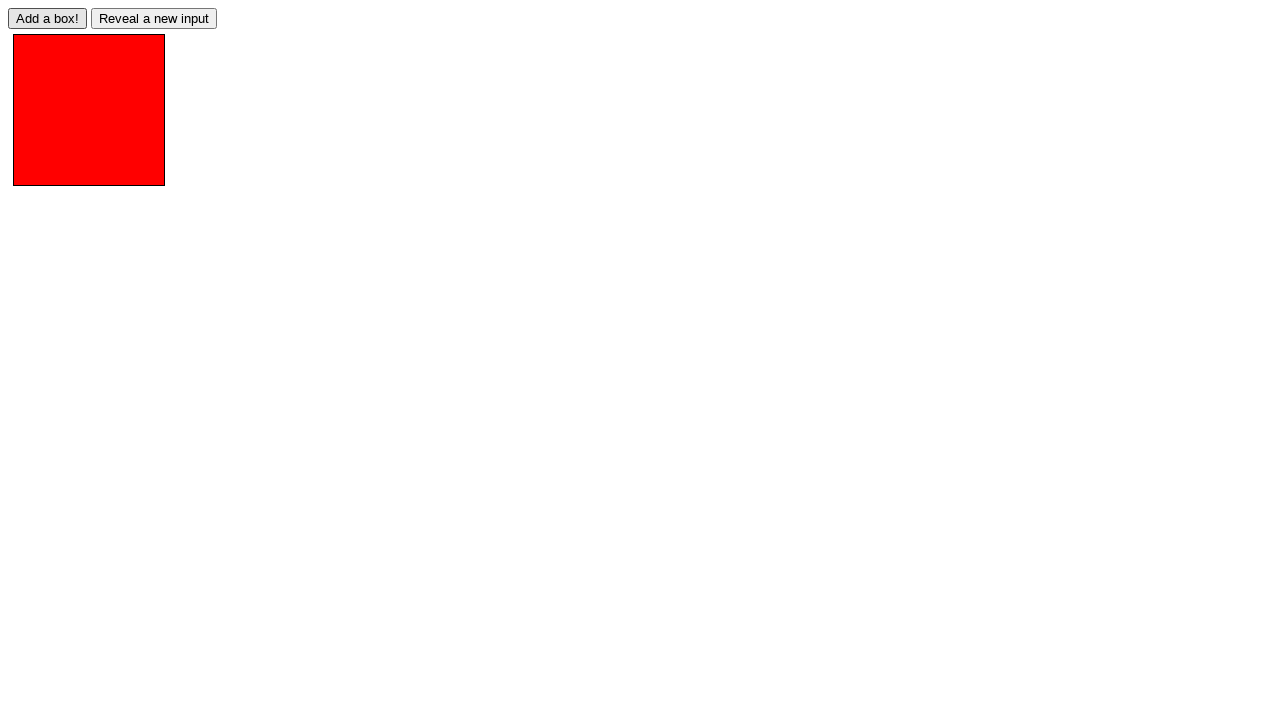

Located the box element #box0
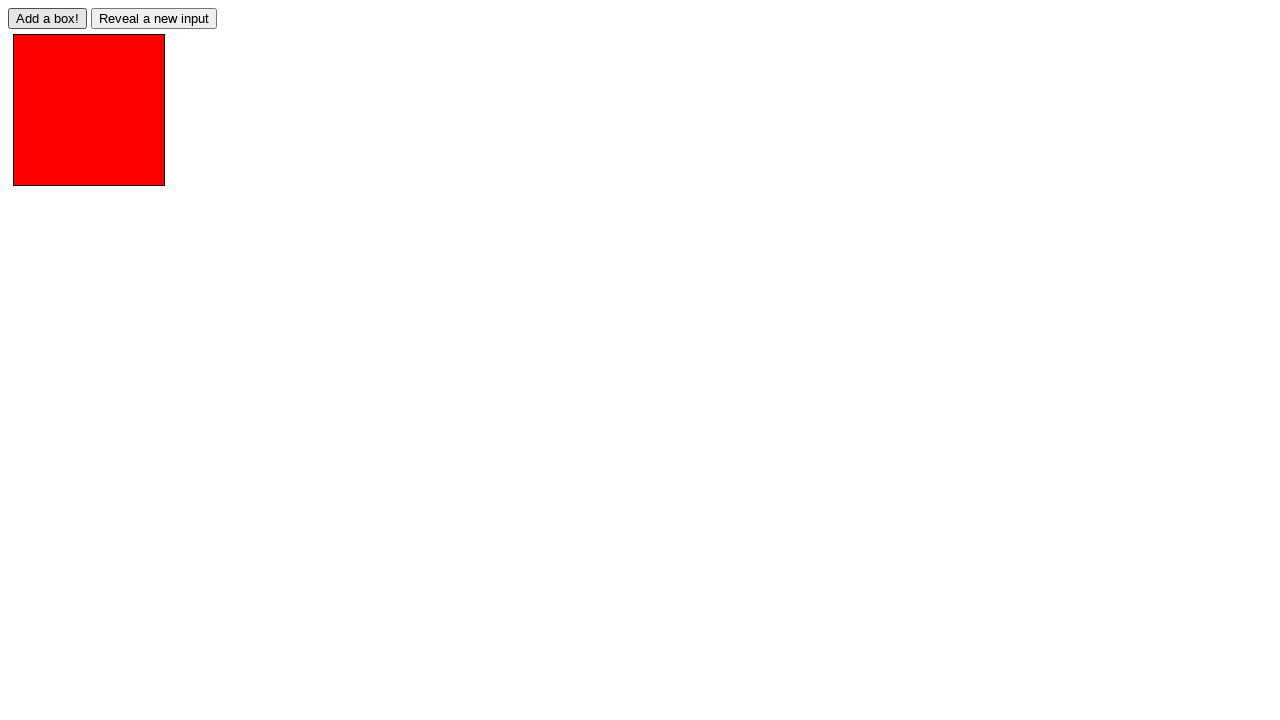

Retrieved computed color style from box element: rgb(0, 0, 0)
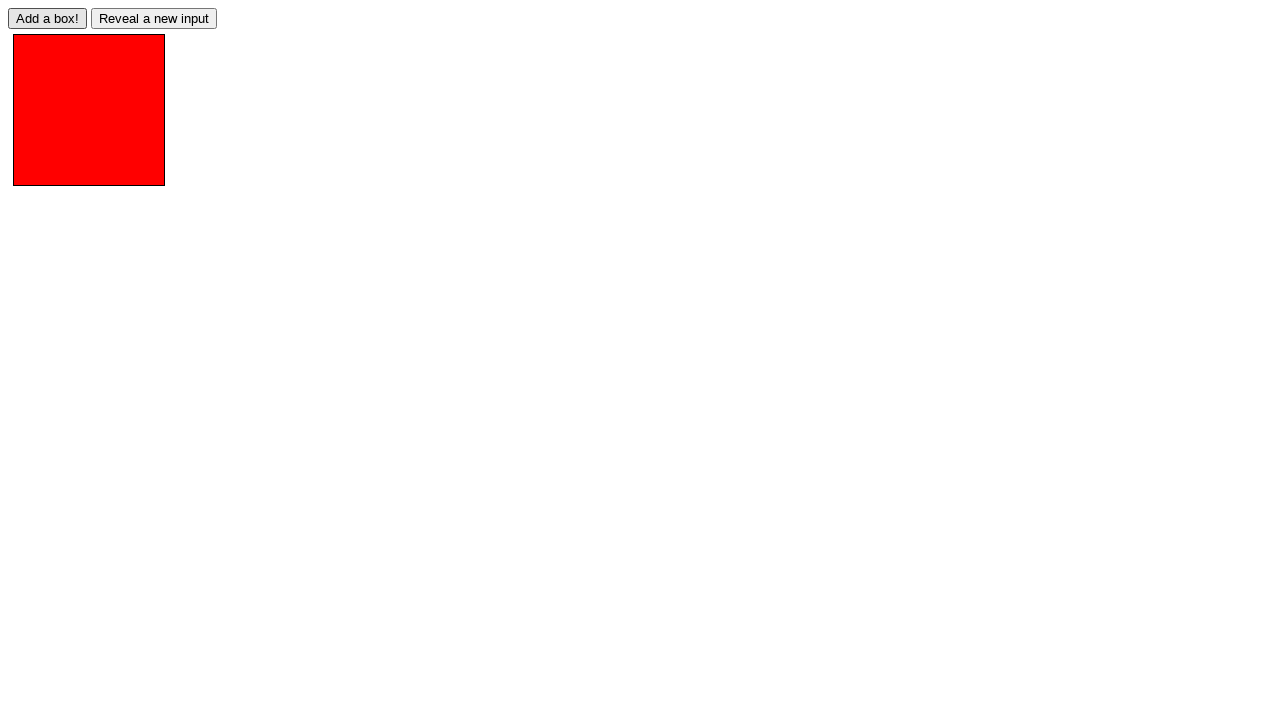

Verified that box element color is black
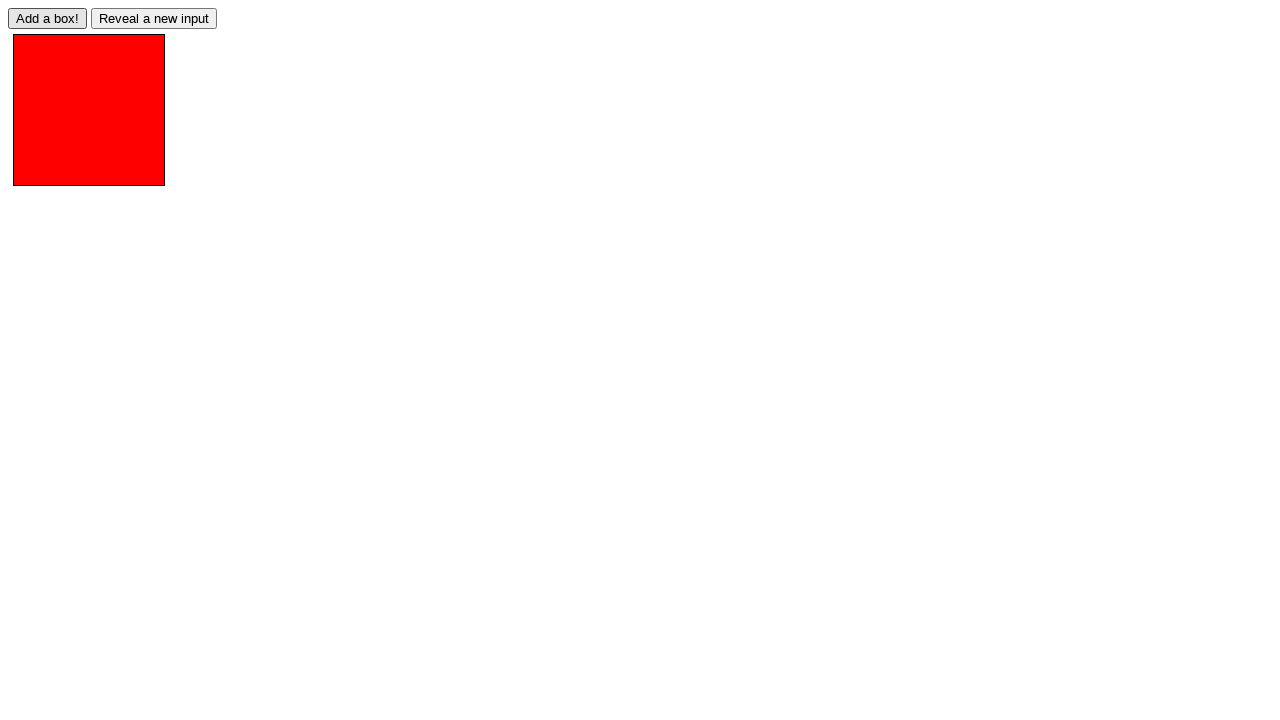

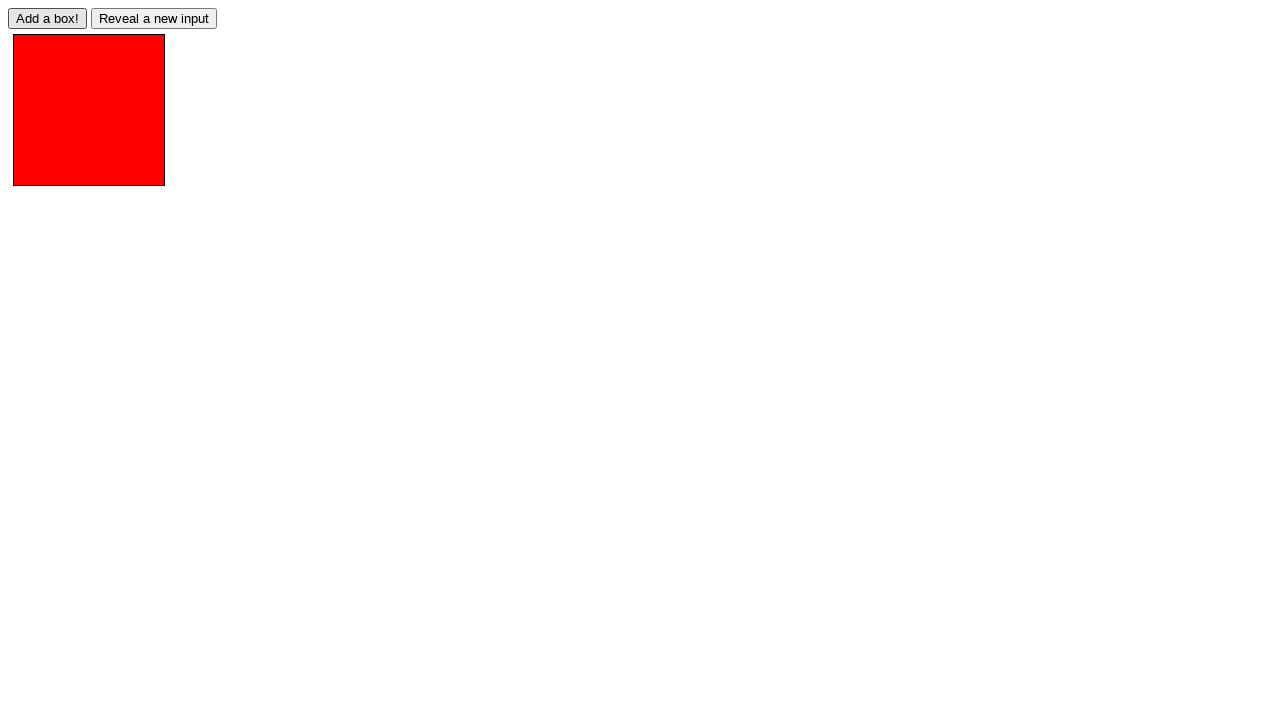